Navigates to TradingView and loads a 5-minute candlestick chart for EUR/USD currency pair, waiting for the chart to render

Starting URL: https://www.tradingview.com/chart/?symbol=FX:EURUSD&interval=5

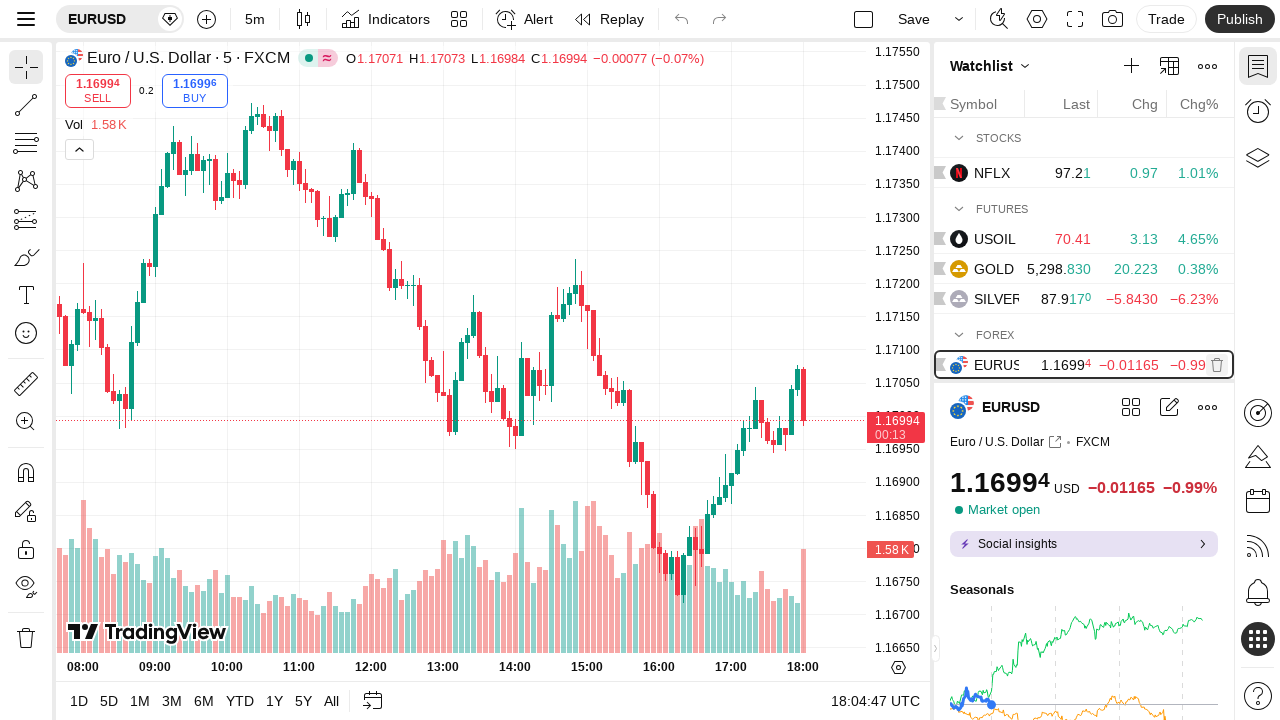

Waited 2 seconds for chart to render
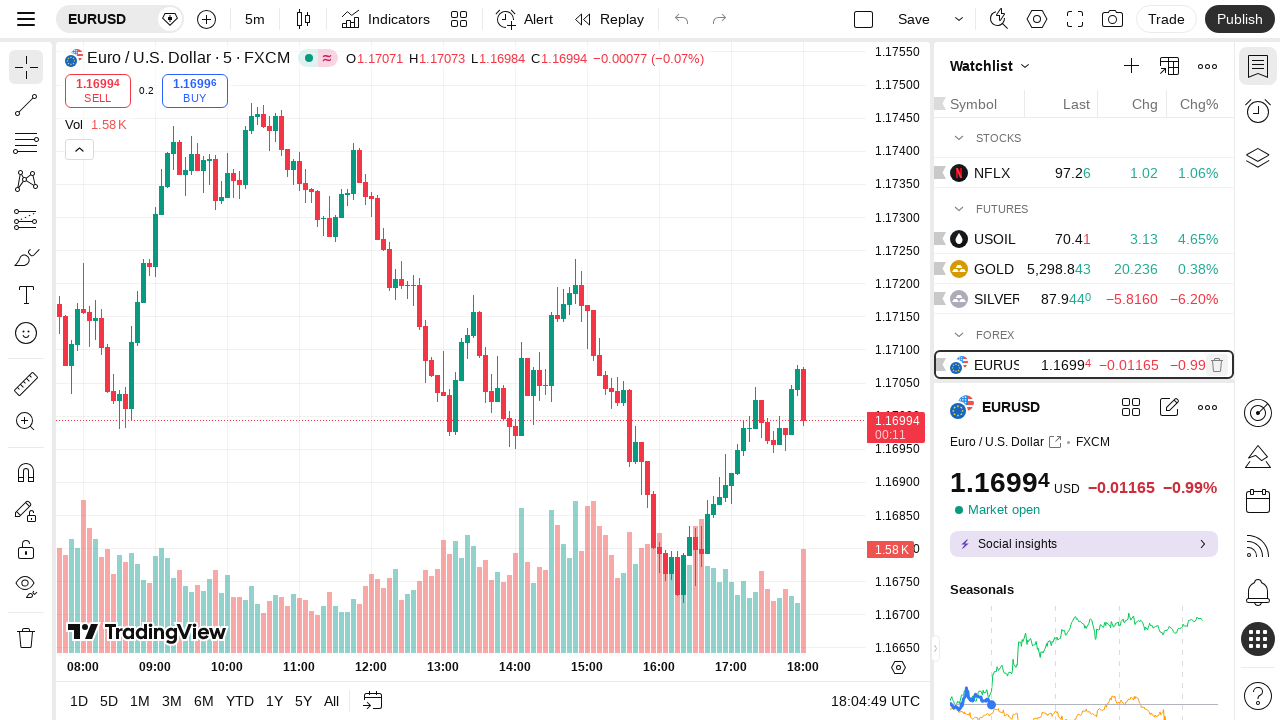

Chart container loaded successfully on TradingView EUR/USD 5-minute candlestick chart
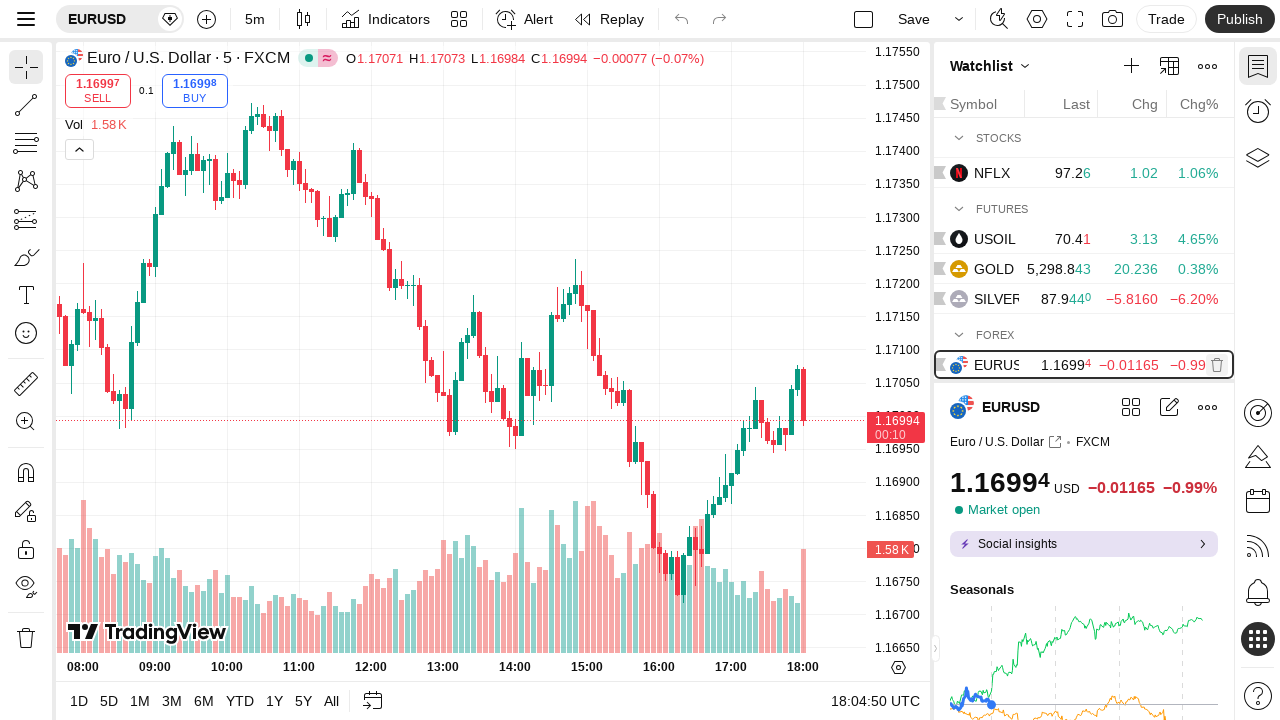

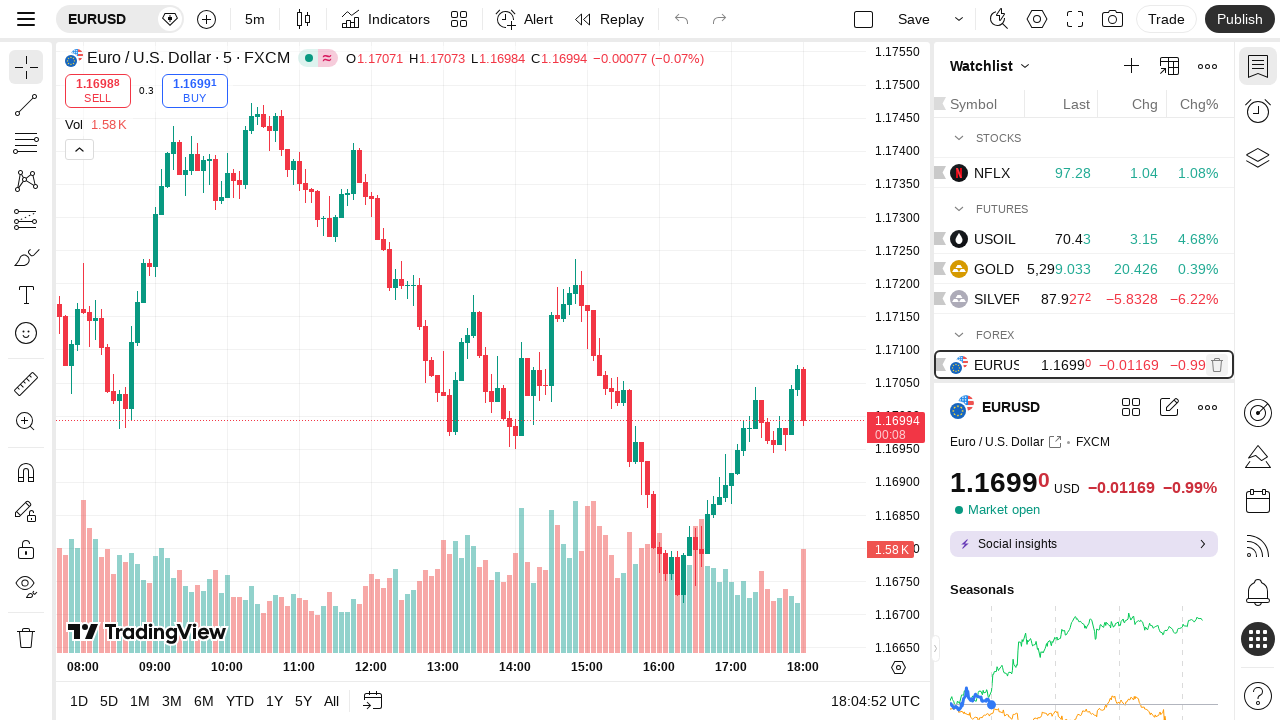